Navigates to Japan Meteorological Agency's weather map page to view the current weather map, then navigates to the aerodrome weather commentary page for RJTT (Tokyo Haneda).

Starting URL: https://www.jma.go.jp/bosai/weather_map/

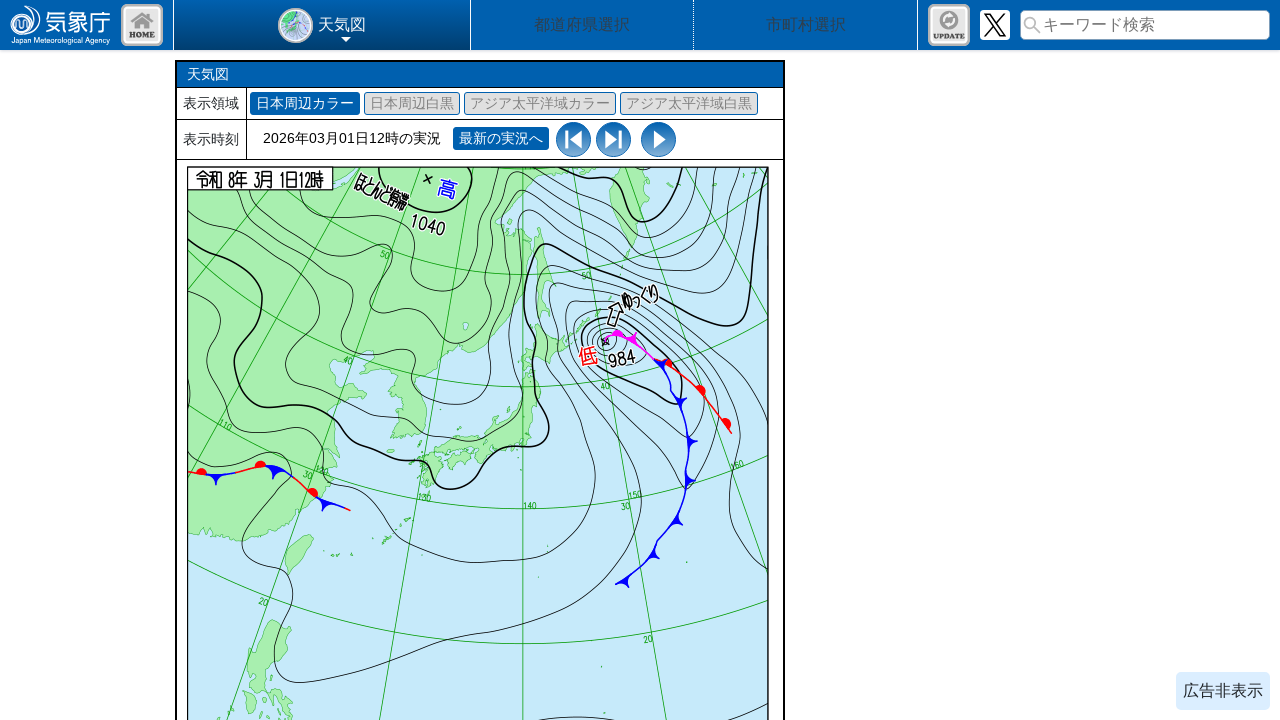

Waited for weather map page to fully load (networkidle)
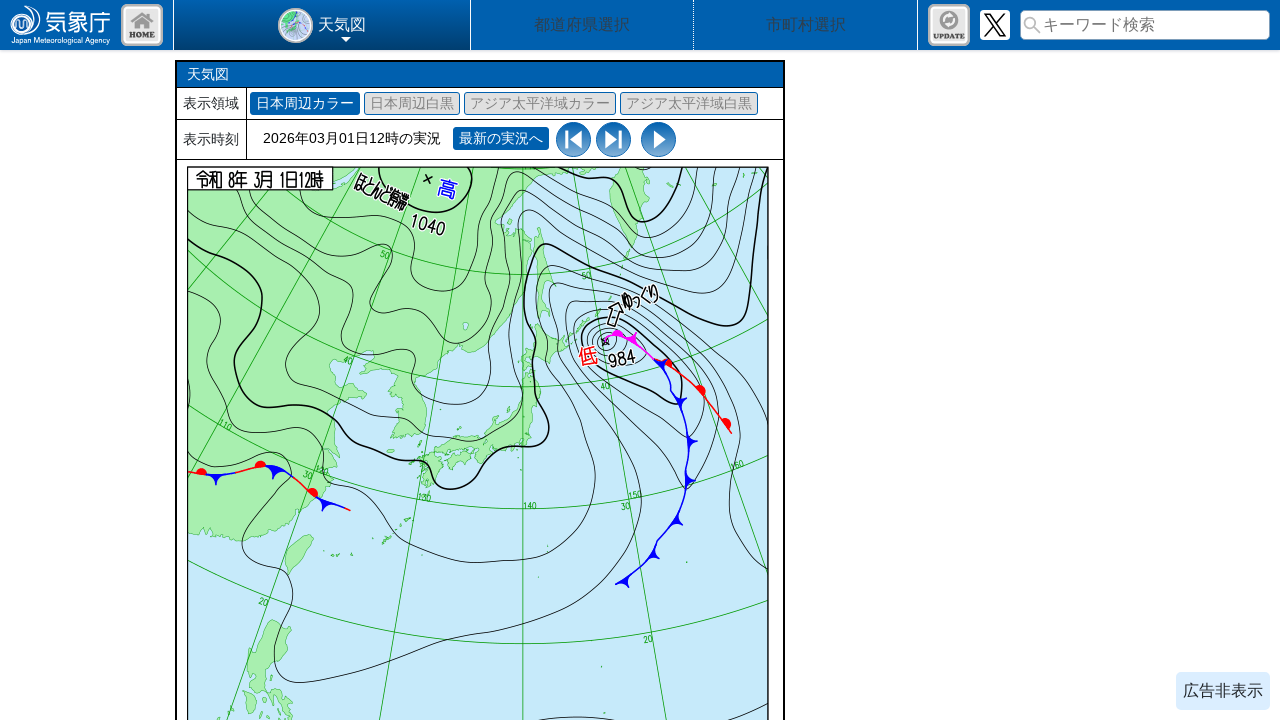

Weather map content became visible
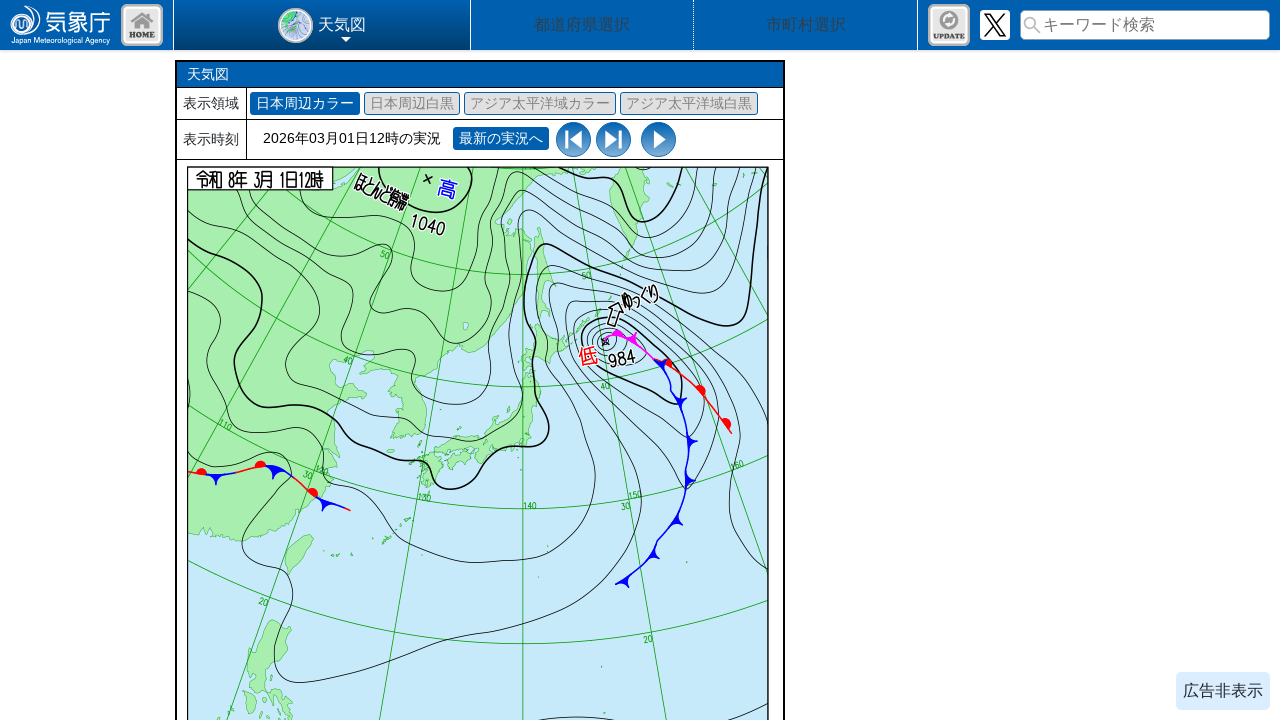

Navigated to aerodrome weather commentary page for RJTT (Tokyo Haneda)
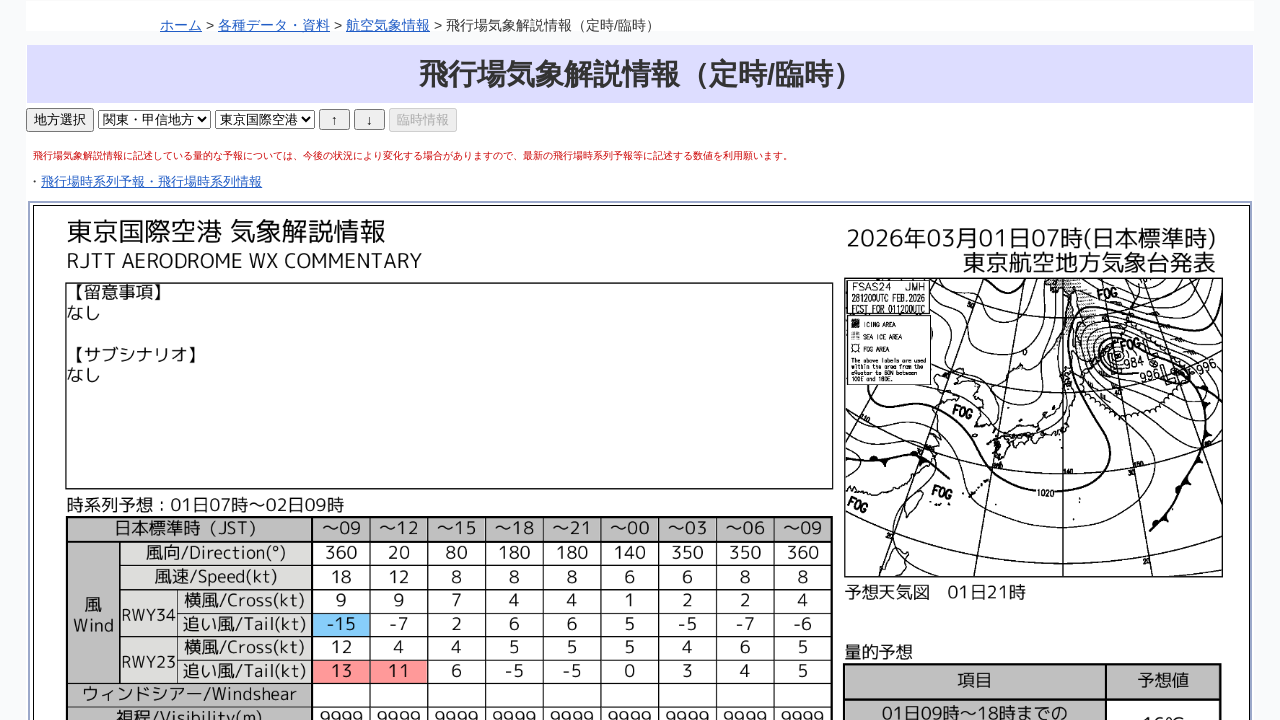

Aerodrome weather commentary page fully loaded (networkidle)
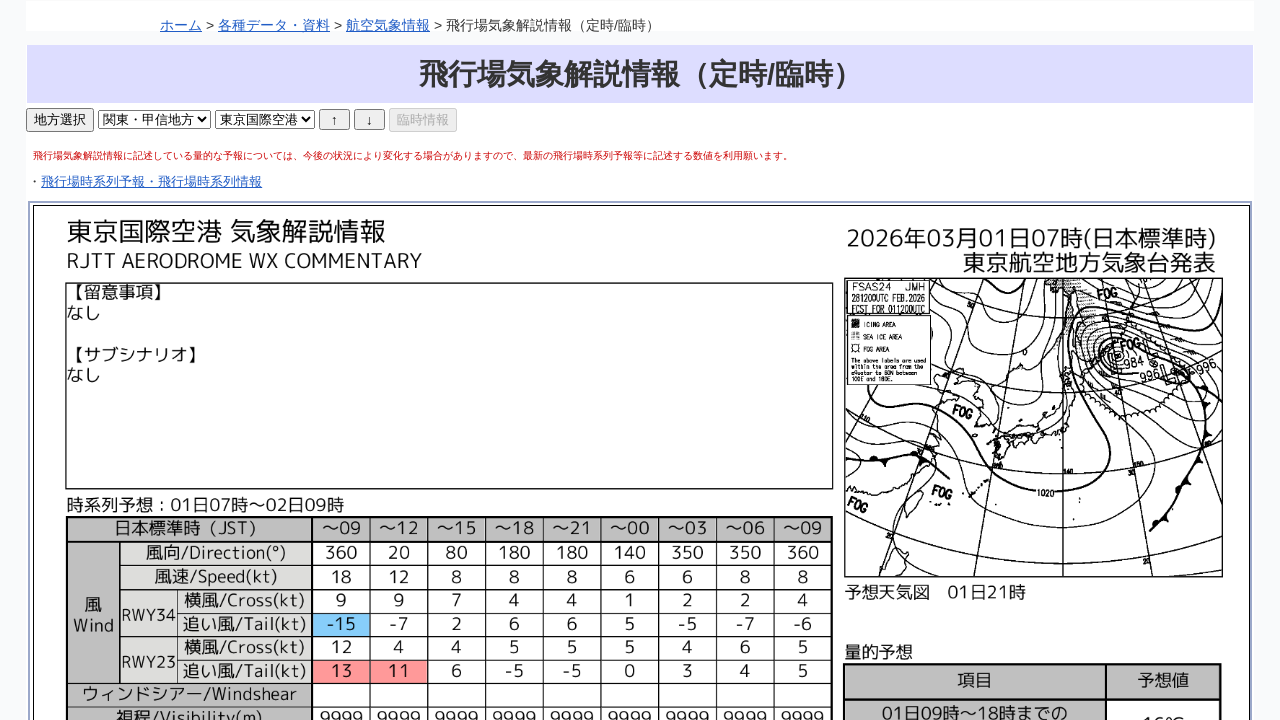

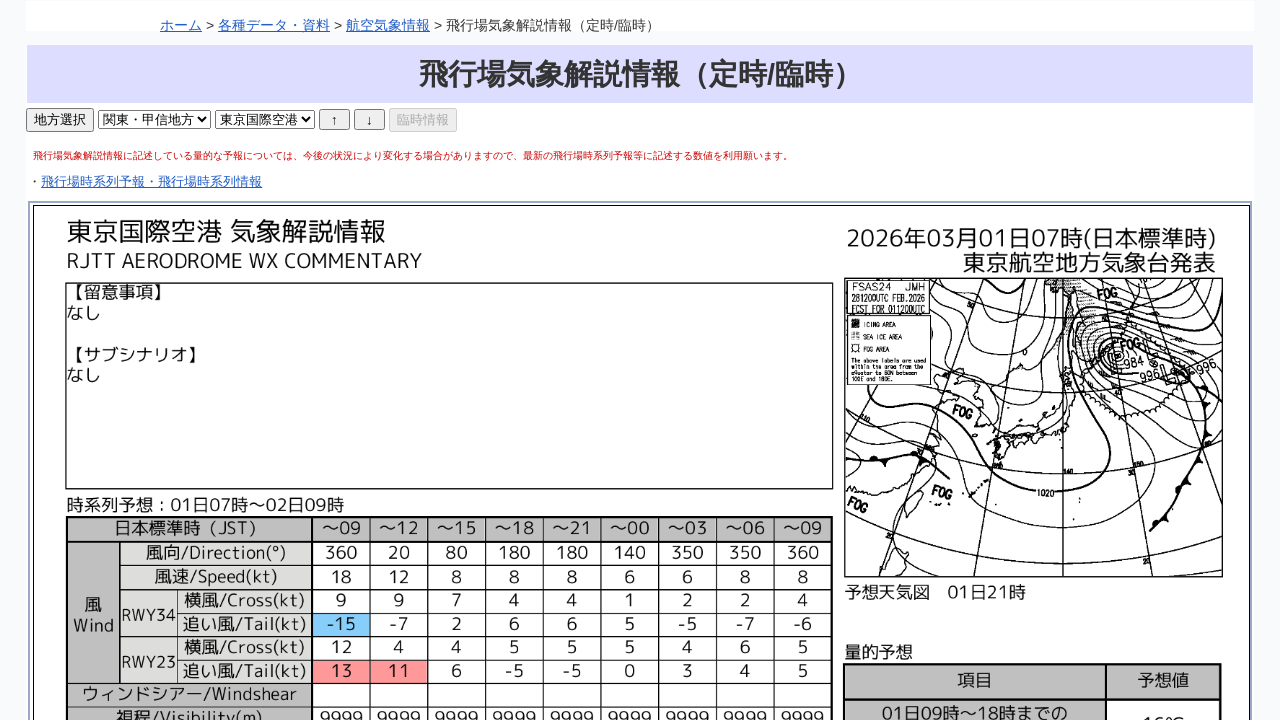